Tests various mouse input events (click, double-click, right-click) on an interactive dice element and observes the changing values

Starting URL: https://v1.training-support.net/selenium/input-events

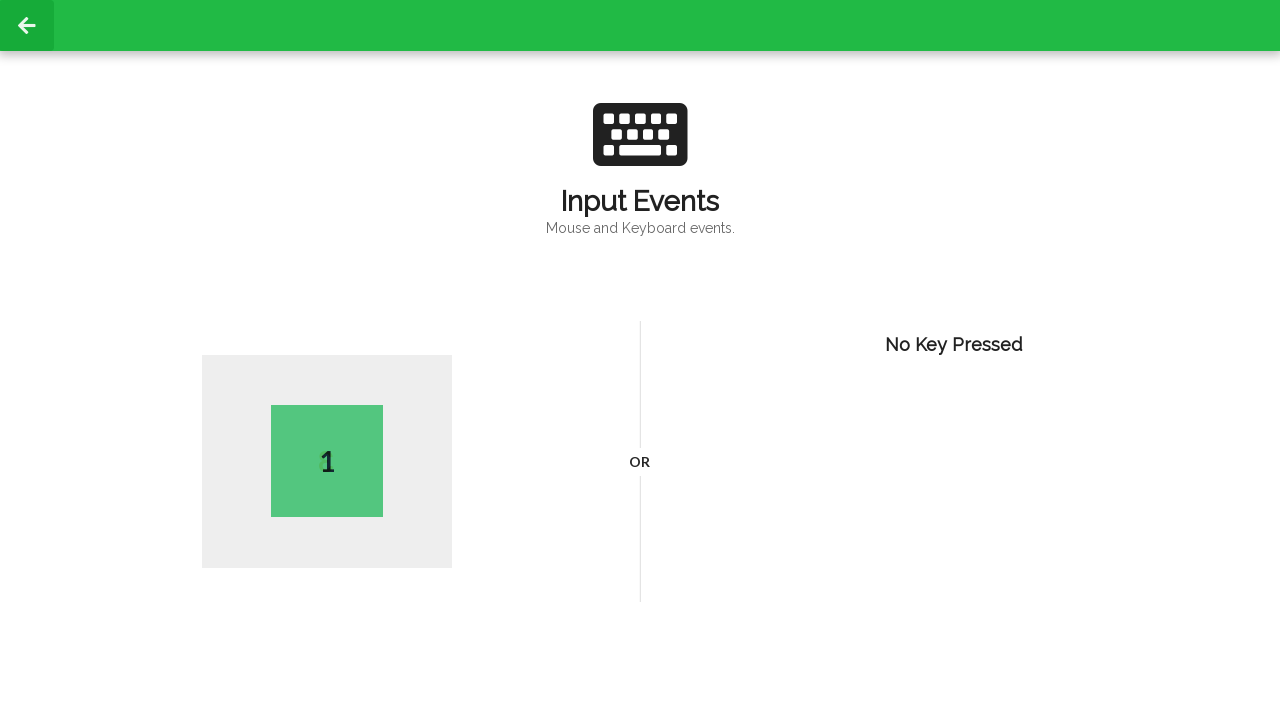

Performed single click on dice element at (640, 360) on body
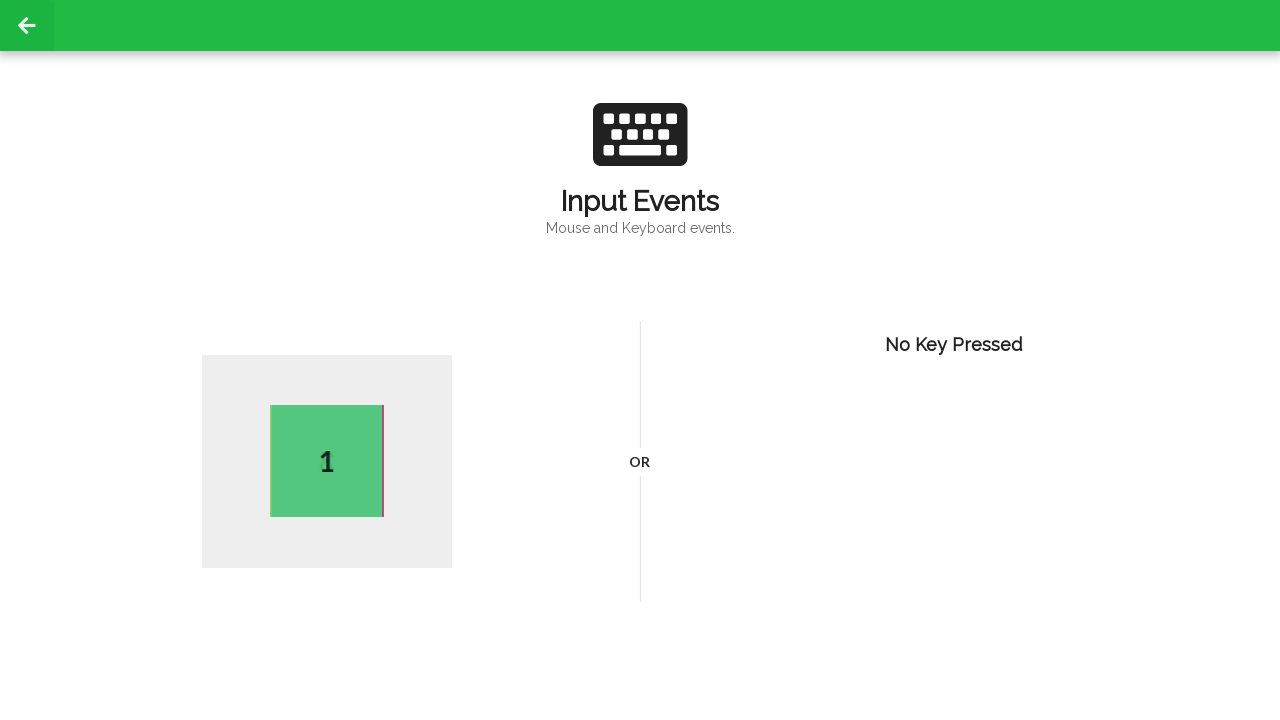

Dice element updated and became active after single click
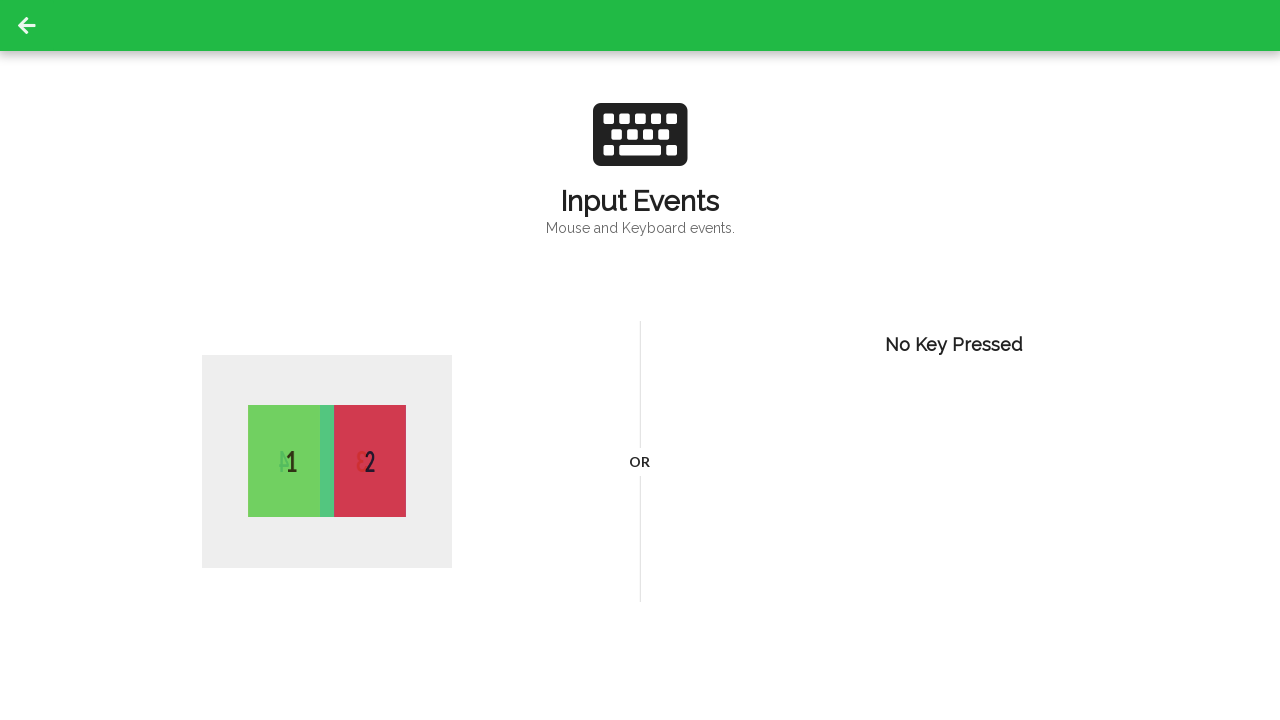

Performed double click on dice element at (640, 360) on body
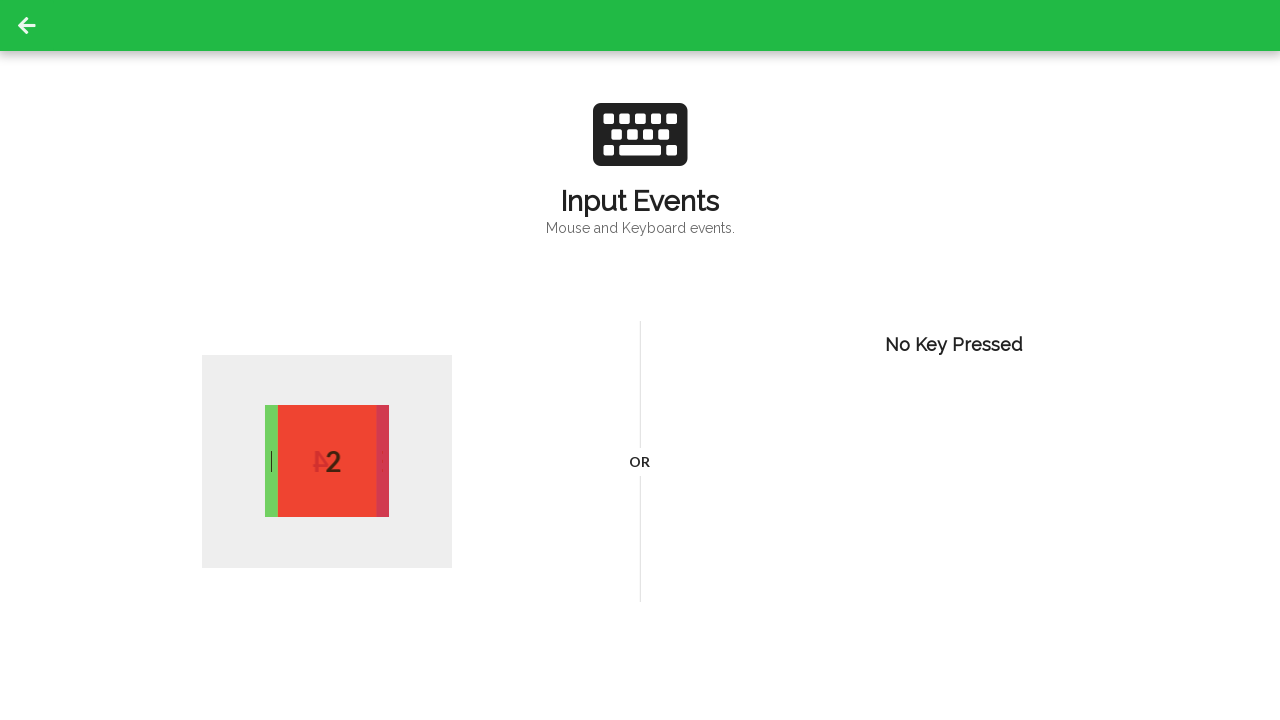

Dice element updated and became active after double click
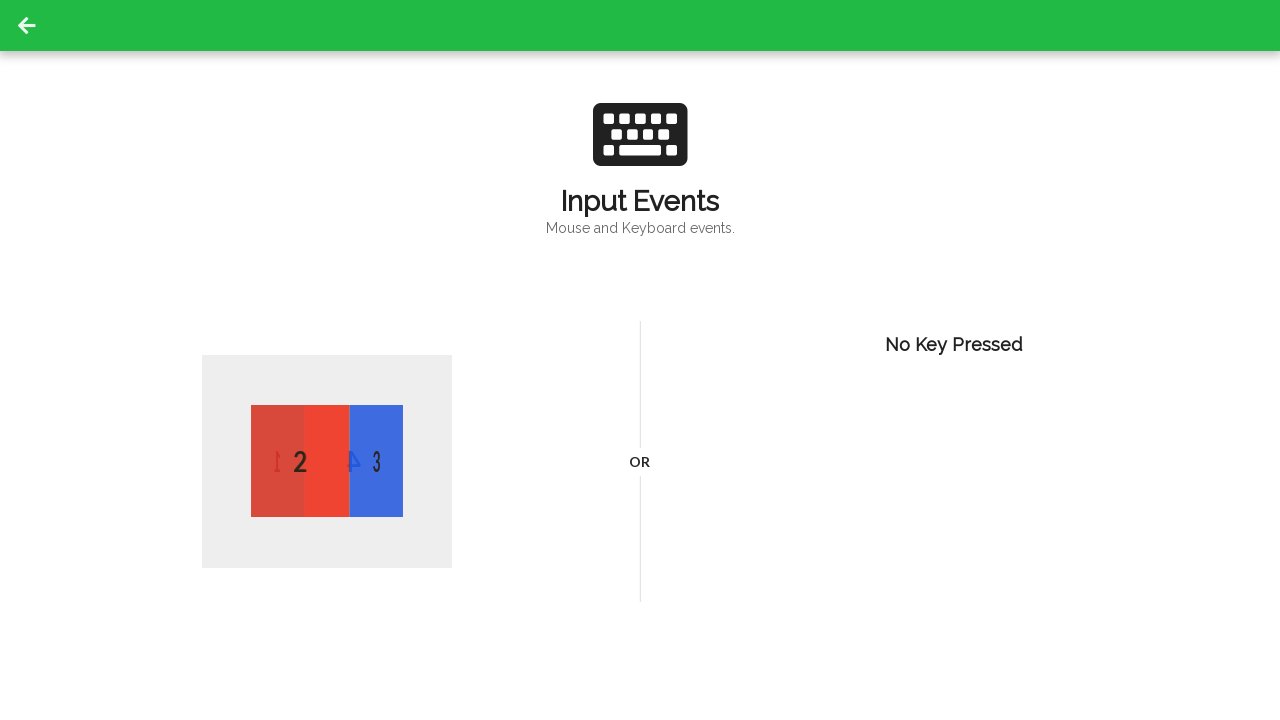

Performed right click on dice element at (640, 360) on body
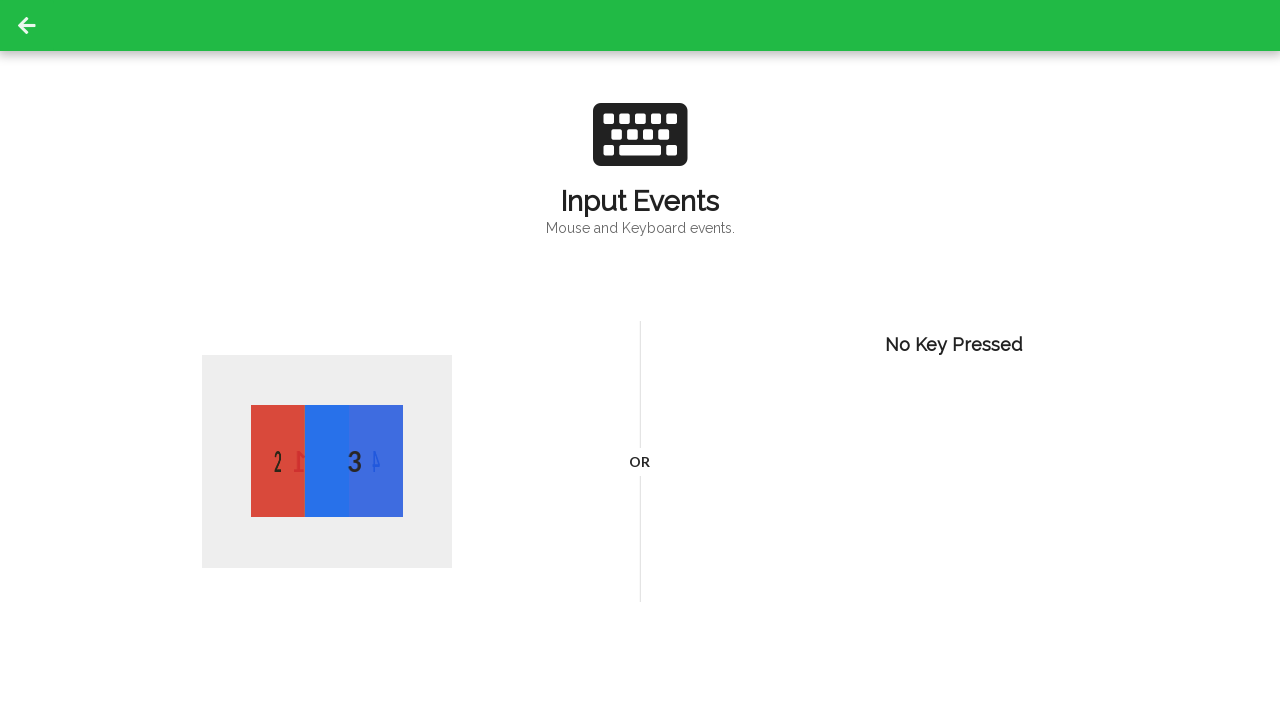

Dice element updated and became active after right click
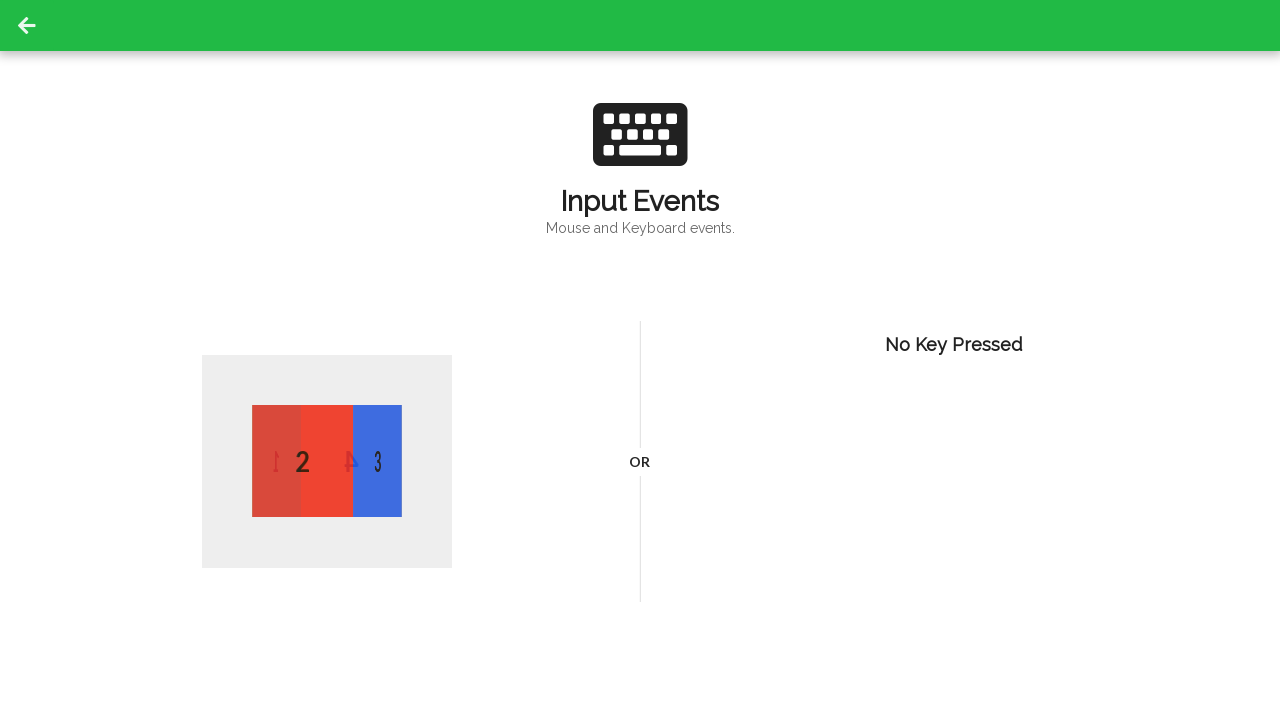

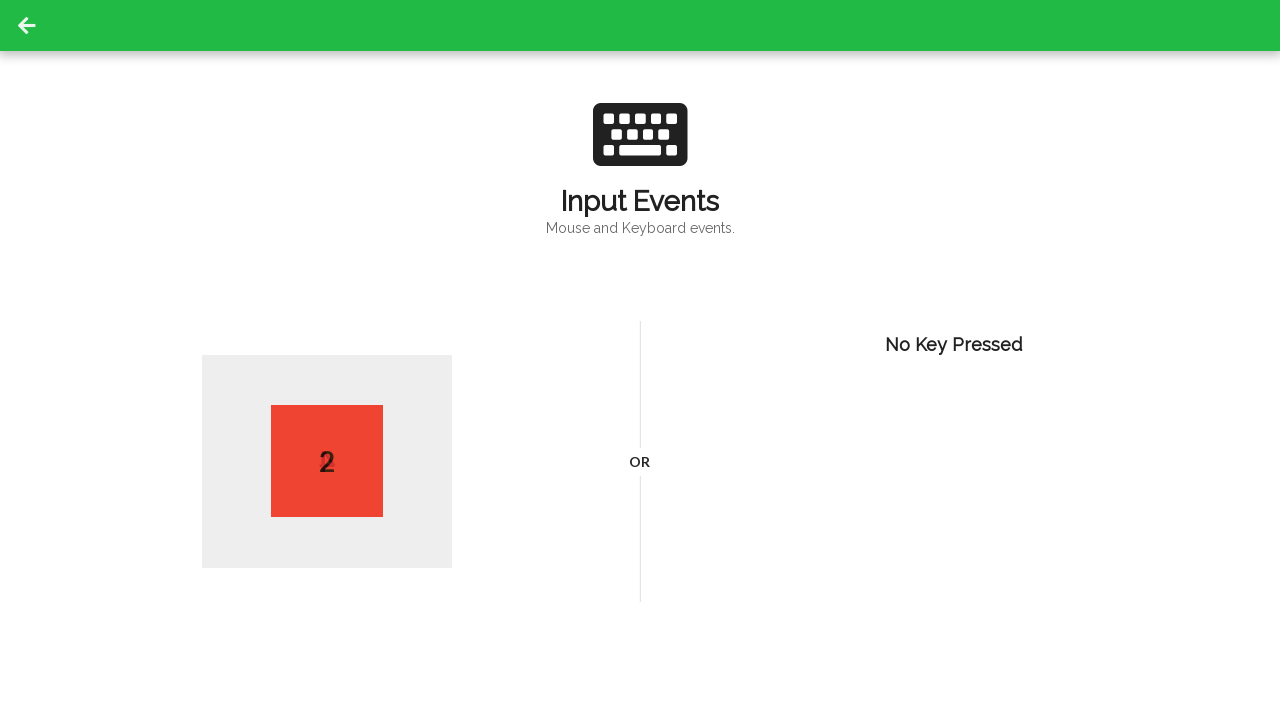